Tests the To-Do list functionality by adding multiple tasks to the list and verifying they appear. The test navigates to a training website's todo list page and adds several tasks by filling the input field and clicking the add button.

Starting URL: https://training-support.net/webelements/todo-list

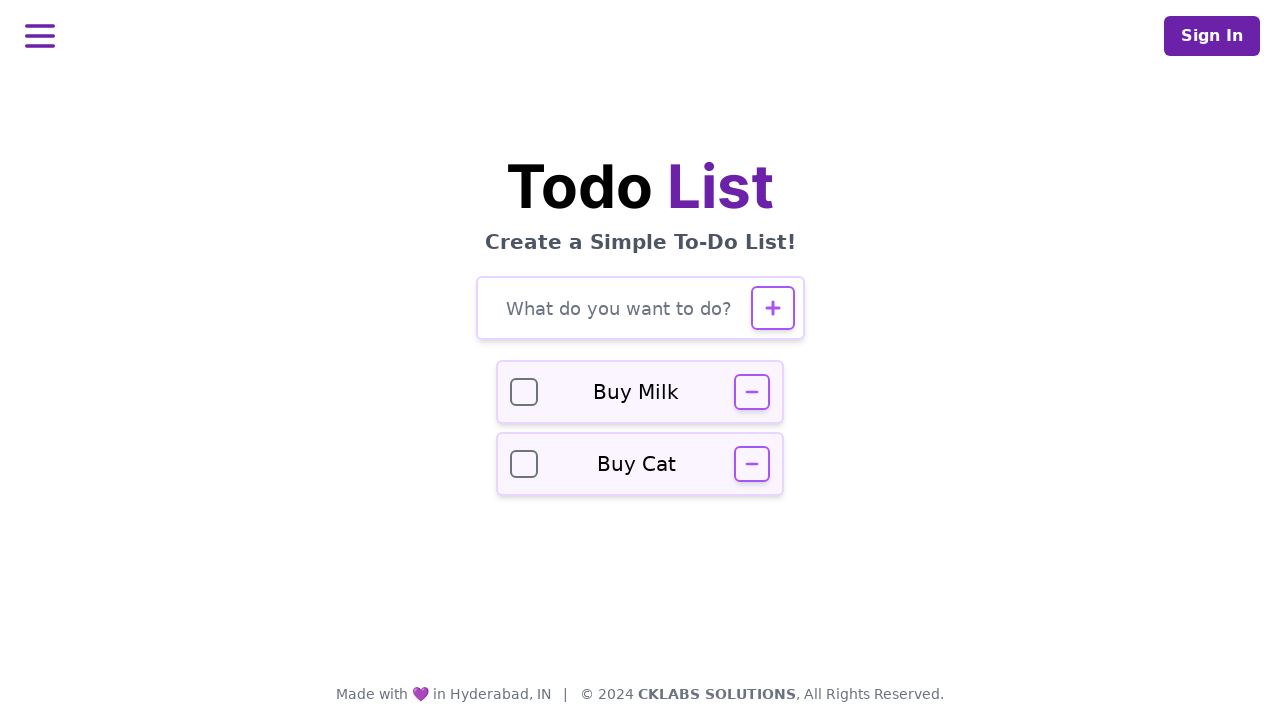

Waited for todo input field to load
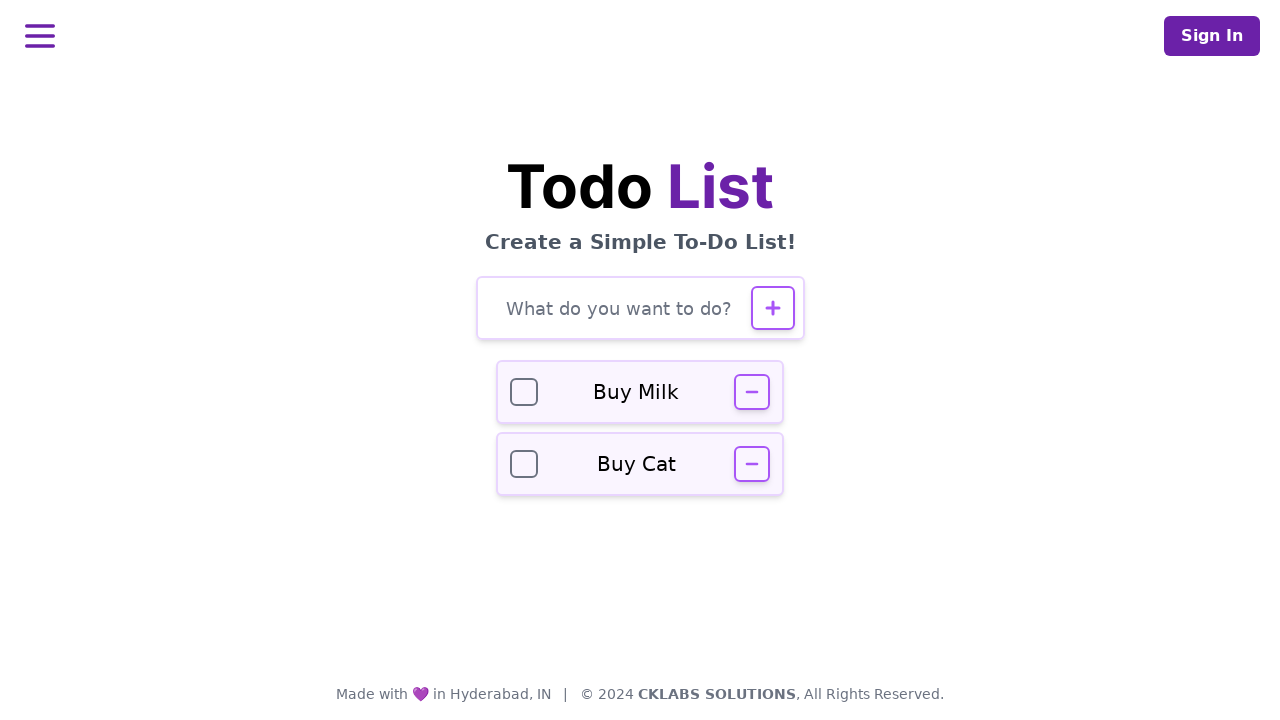

Filled todo input field with task: 'Buy groceries' on #todo-input
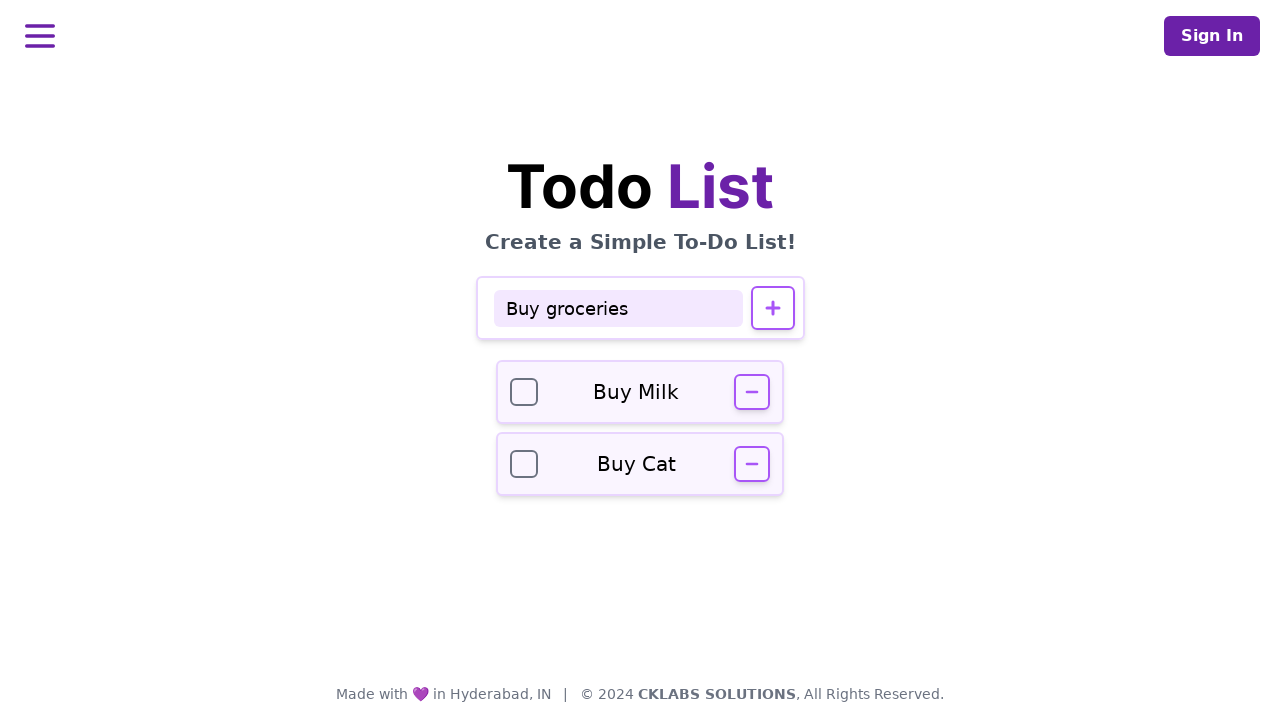

Clicked add button to add task: 'Buy groceries' at (772, 308) on #todo-add
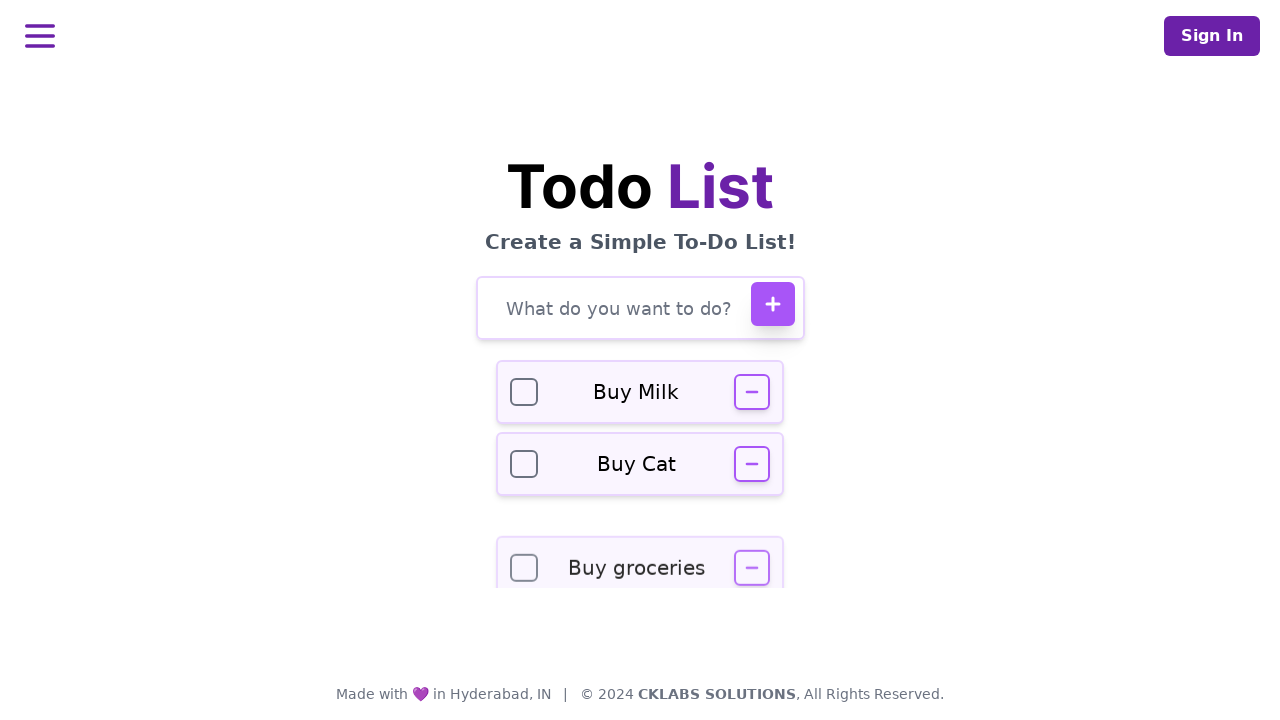

Waited for task 'Buy groceries' to be added to the list
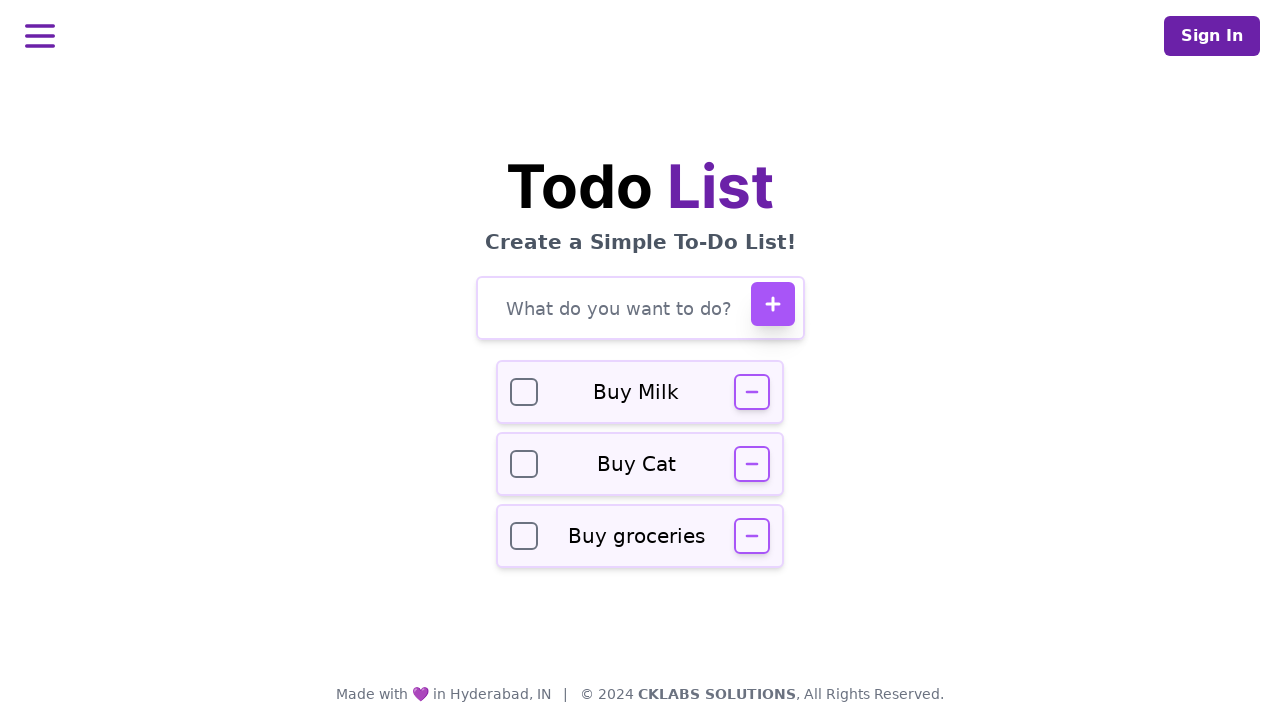

Filled todo input field with task: 'Complete homework' on #todo-input
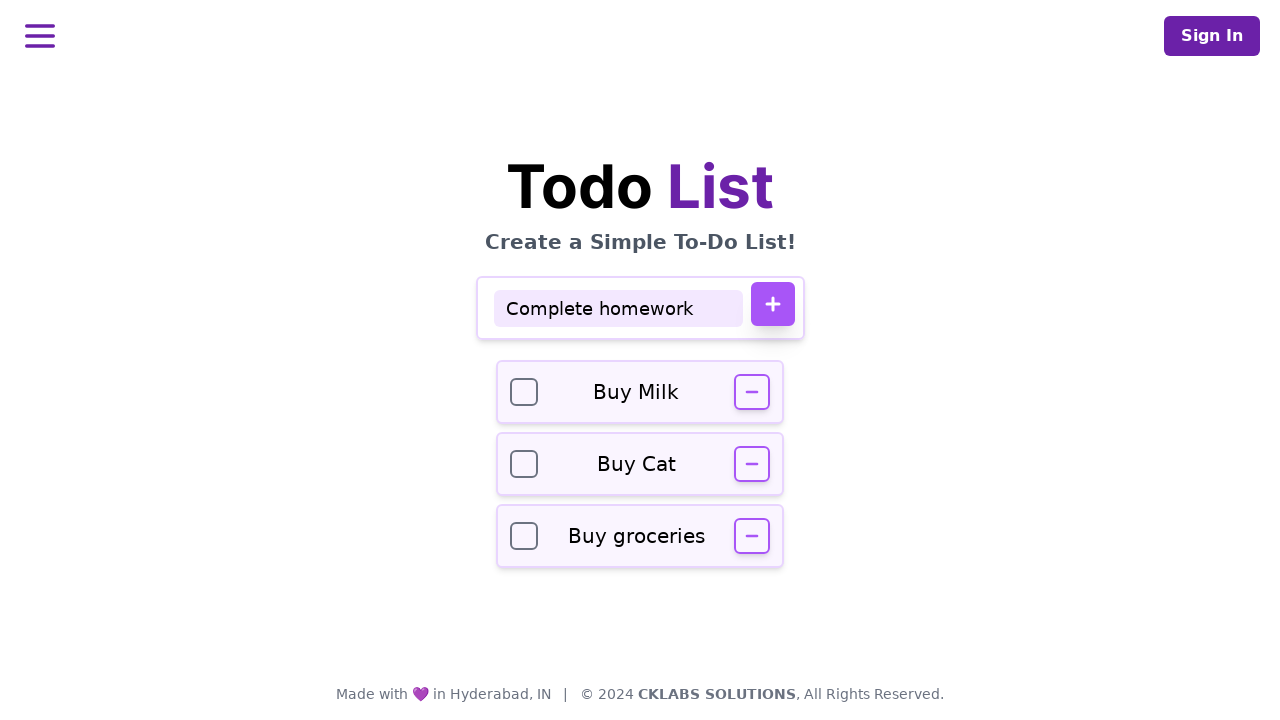

Clicked add button to add task: 'Complete homework' at (772, 304) on #todo-add
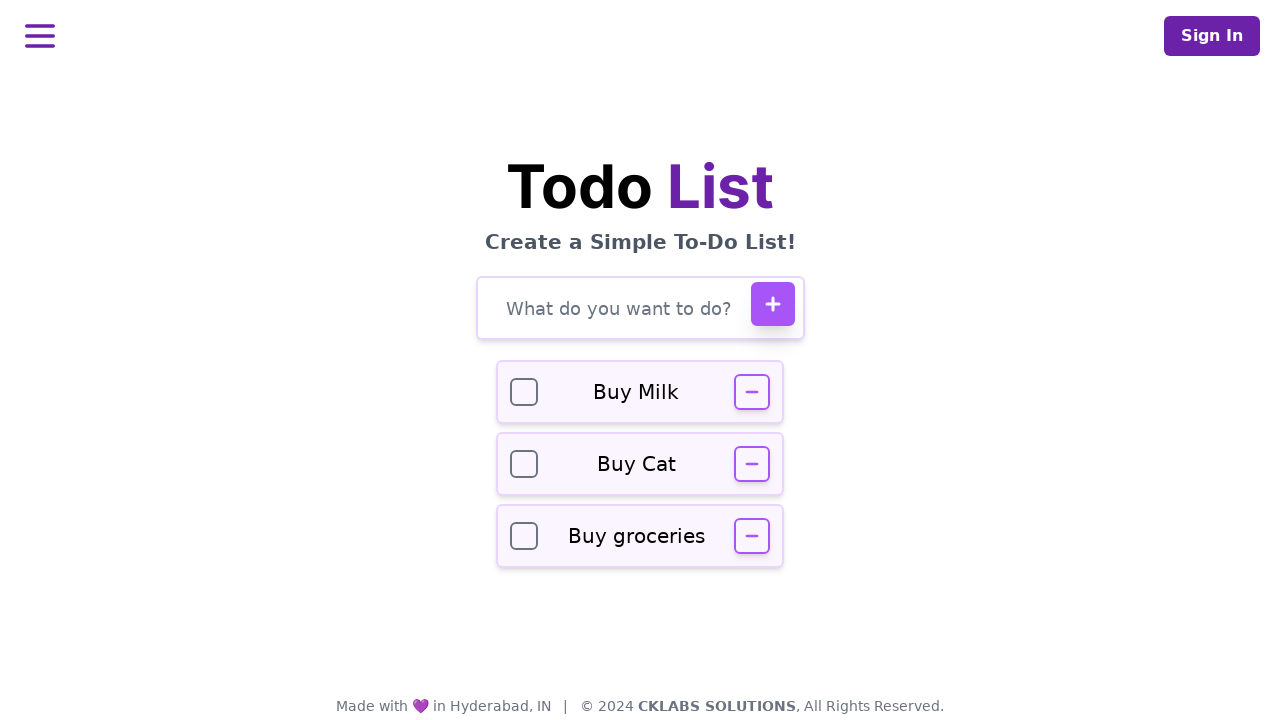

Waited for task 'Complete homework' to be added to the list
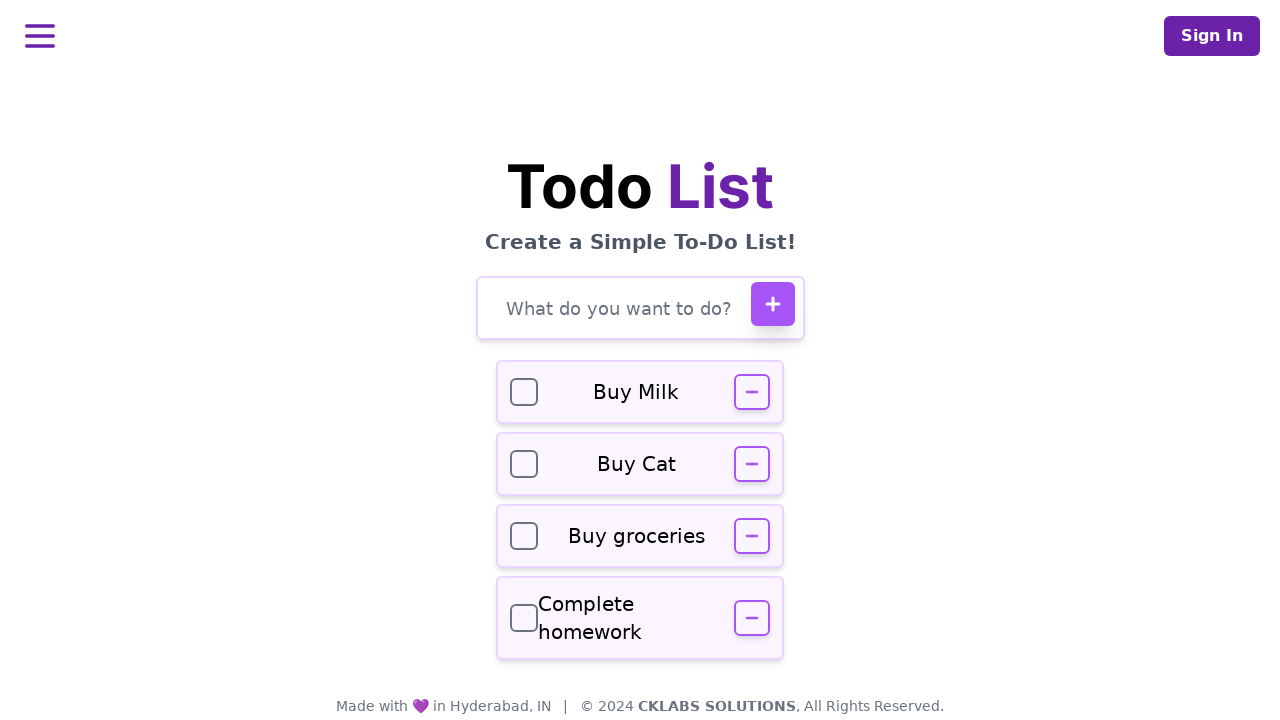

Filled todo input field with task: 'Call dentist' on #todo-input
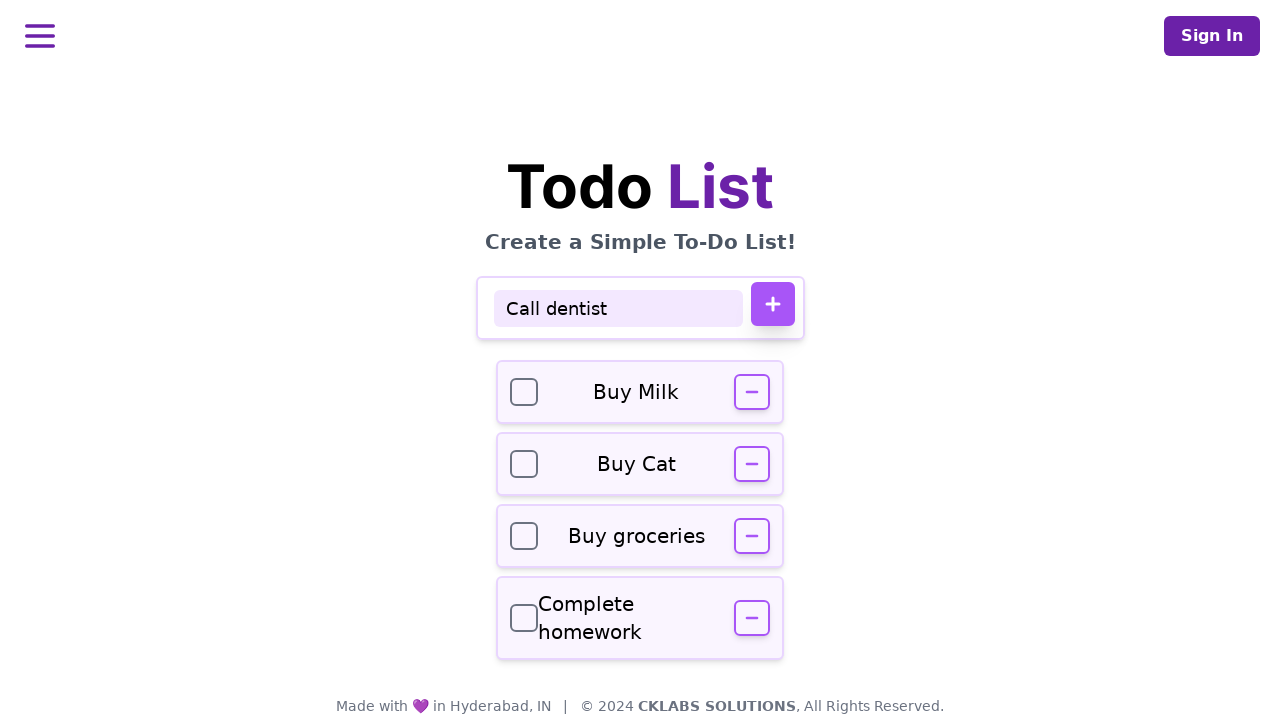

Clicked add button to add task: 'Call dentist' at (772, 304) on #todo-add
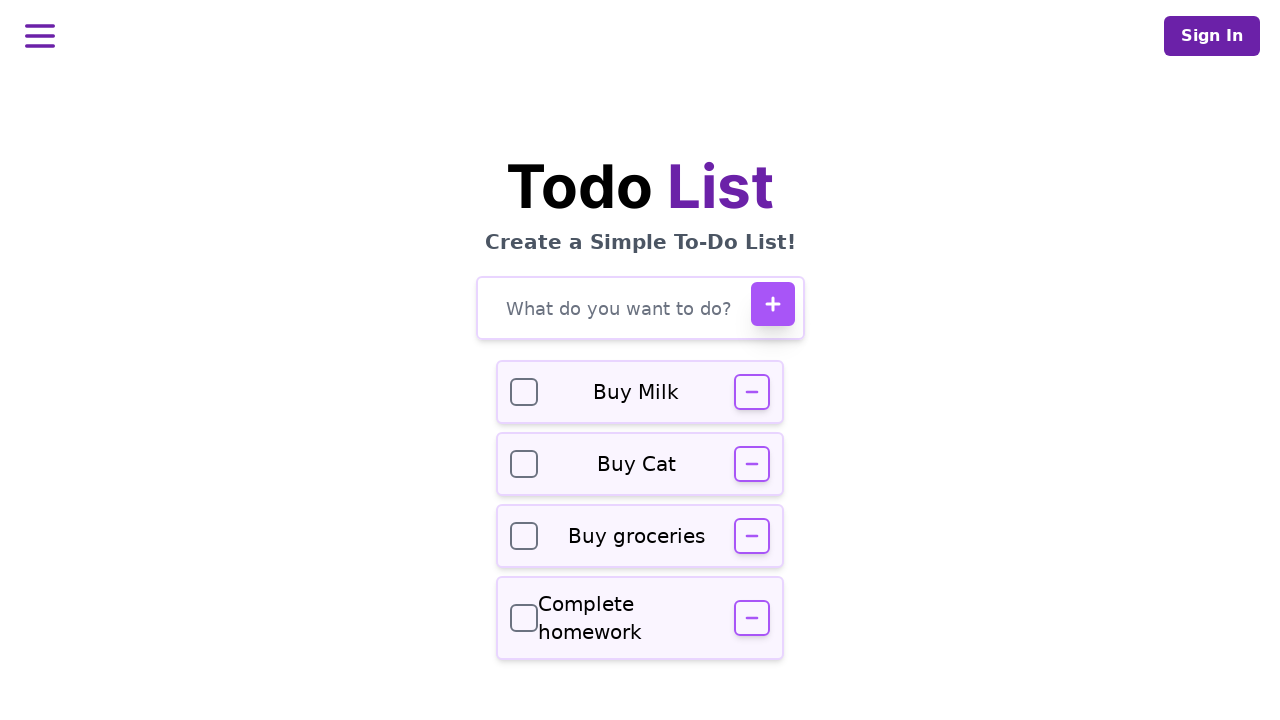

Waited for task 'Call dentist' to be added to the list
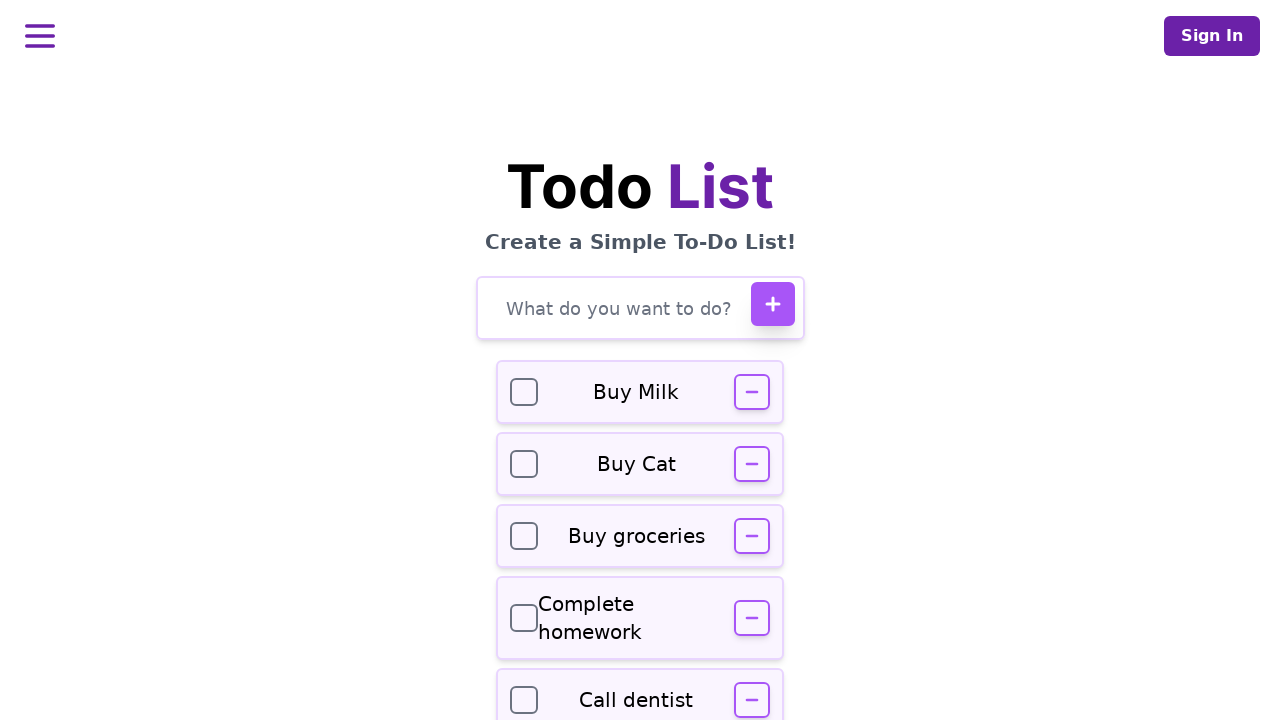

Verified 'Buy groceries' task is visible in the todo list
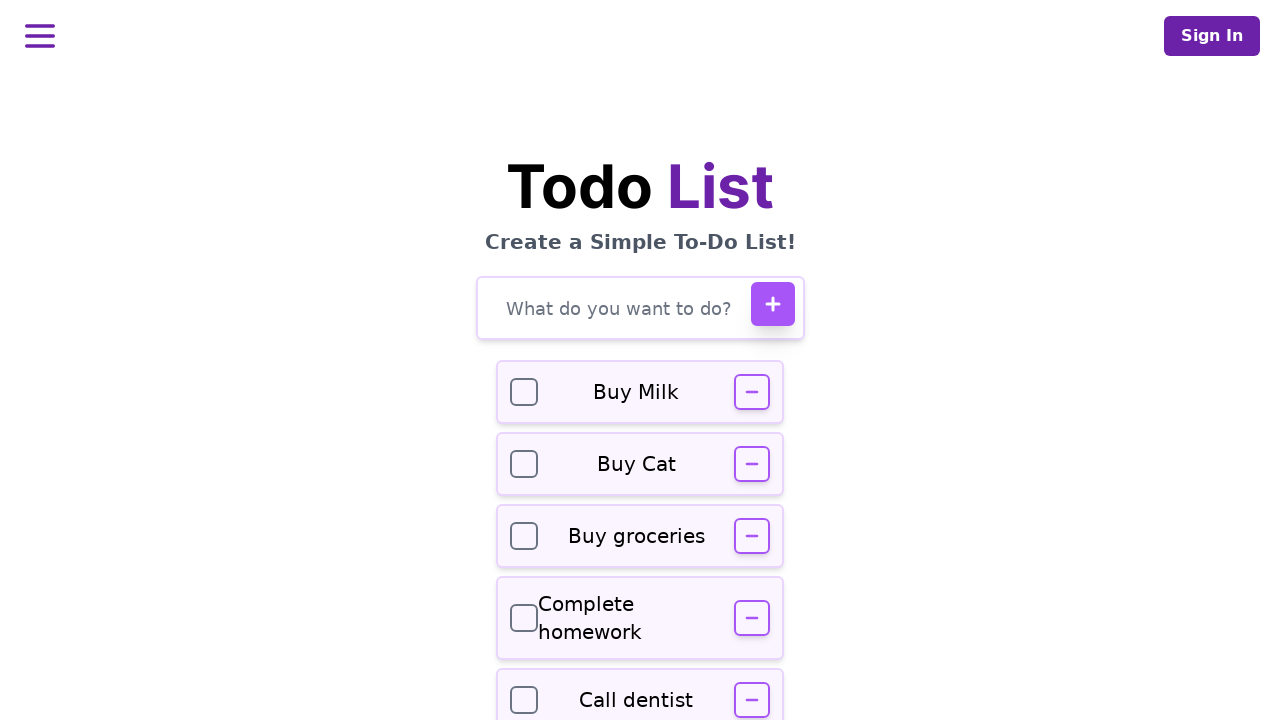

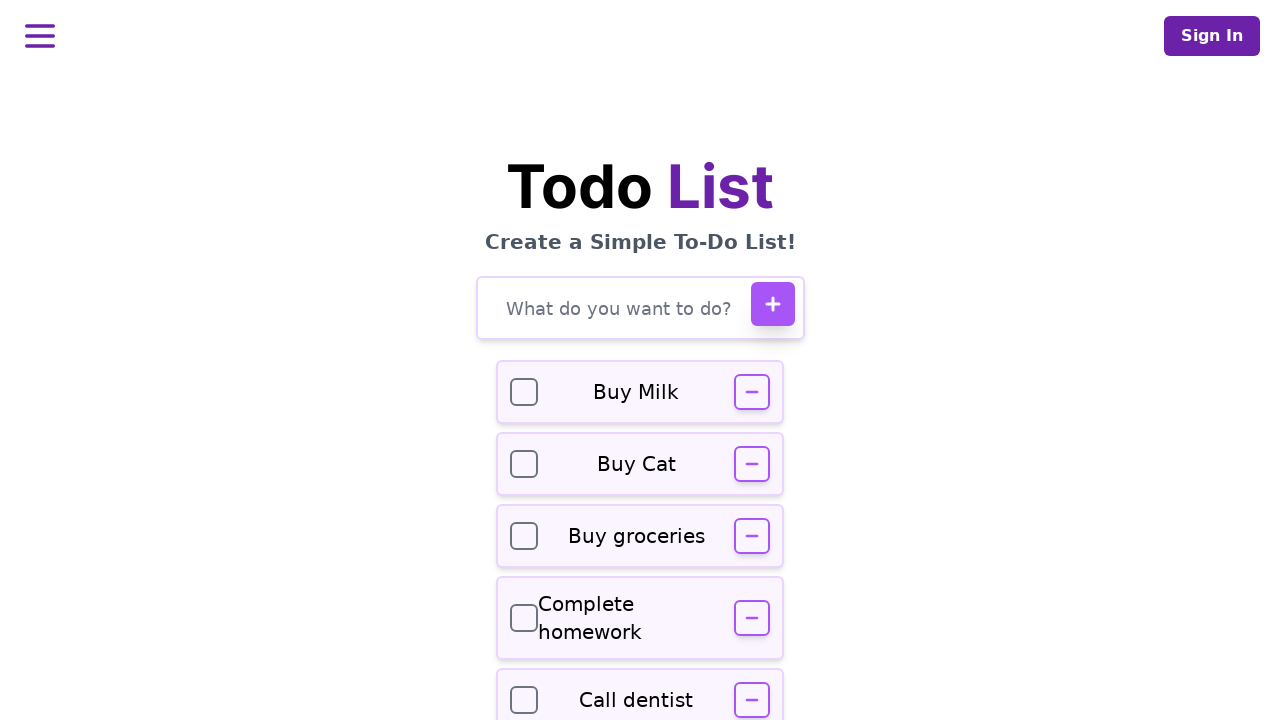